Tests alert handling by clicking an alert button and accepting it, then tests dropdown selection on both single-select and multi-select dropdowns by selecting and deselecting options.

Starting URL: http://omayo.blogspot.com

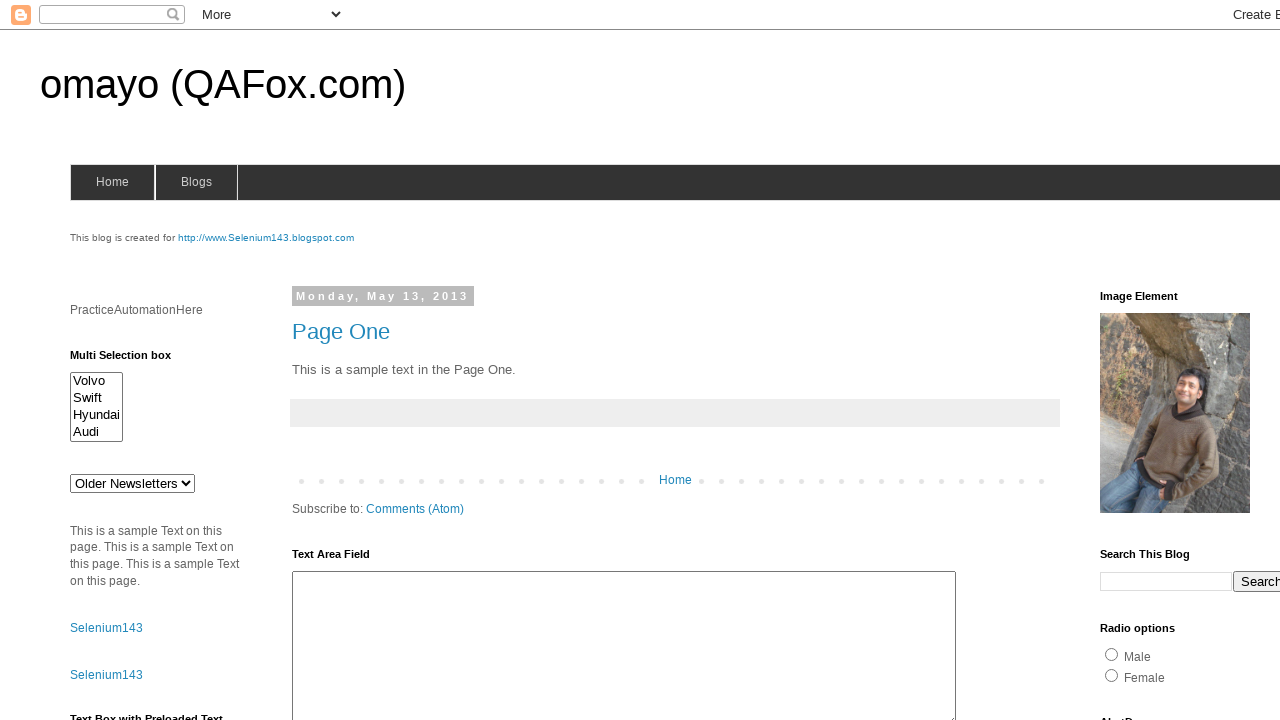

Clicked alert button to trigger alert at (1154, 361) on #alert1
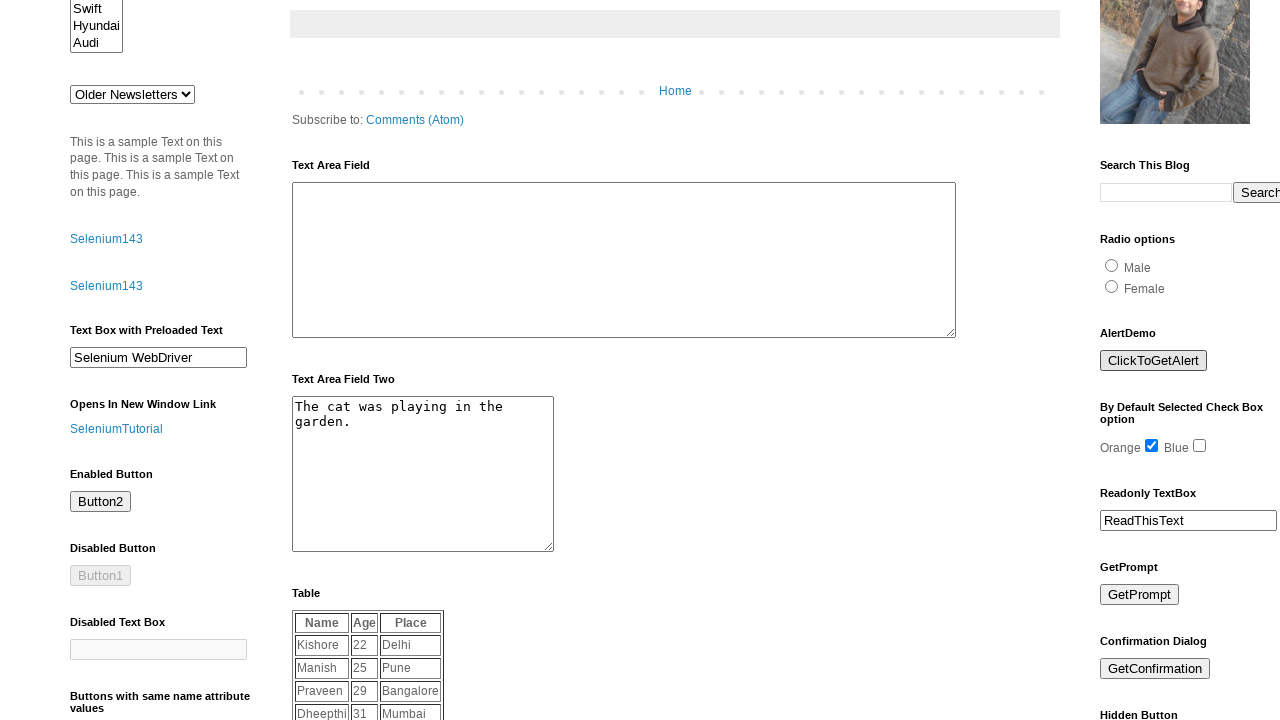

Set up dialog handler to accept alerts
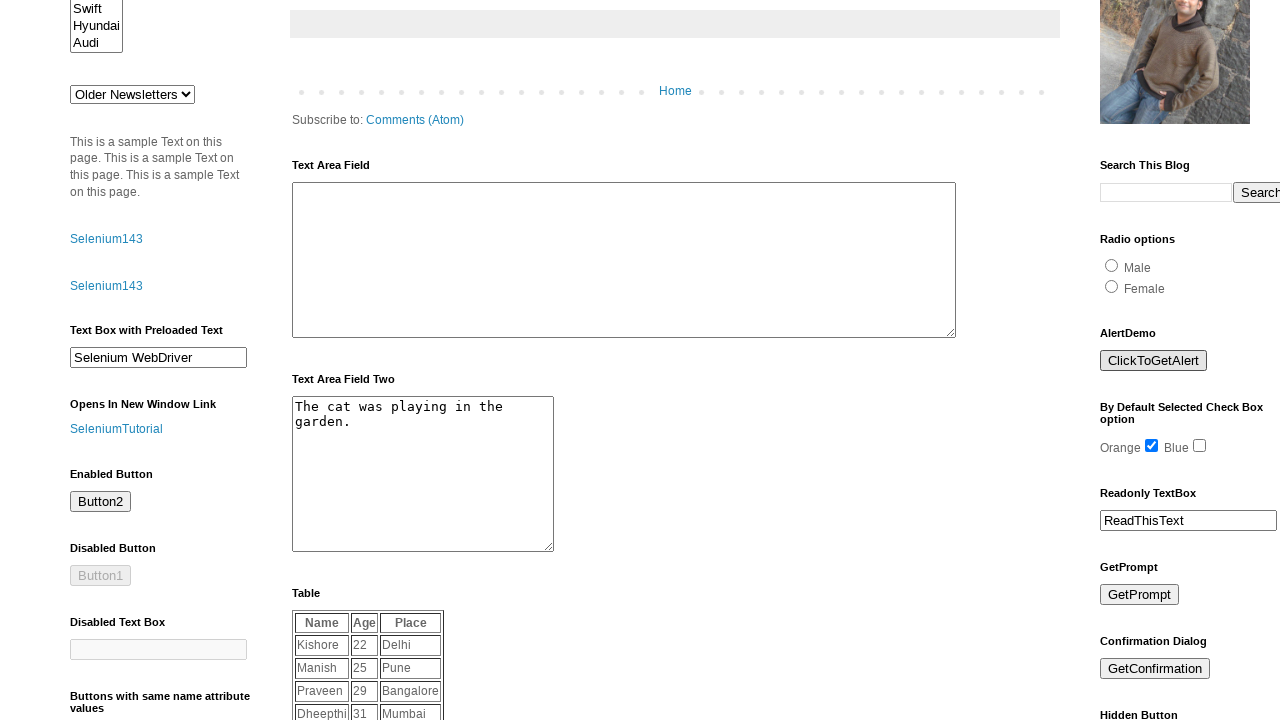

Re-clicked alert button and alert was accepted at (1154, 361) on #alert1
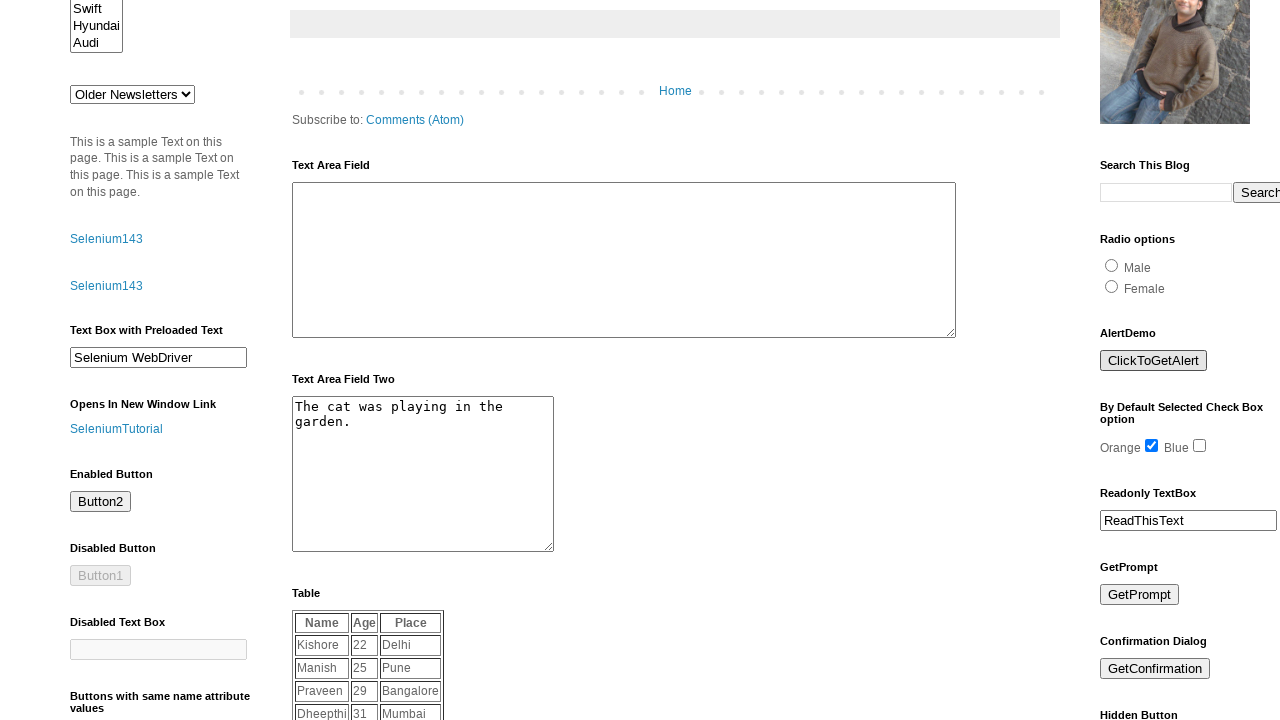

Waited 500ms for alert handling to complete
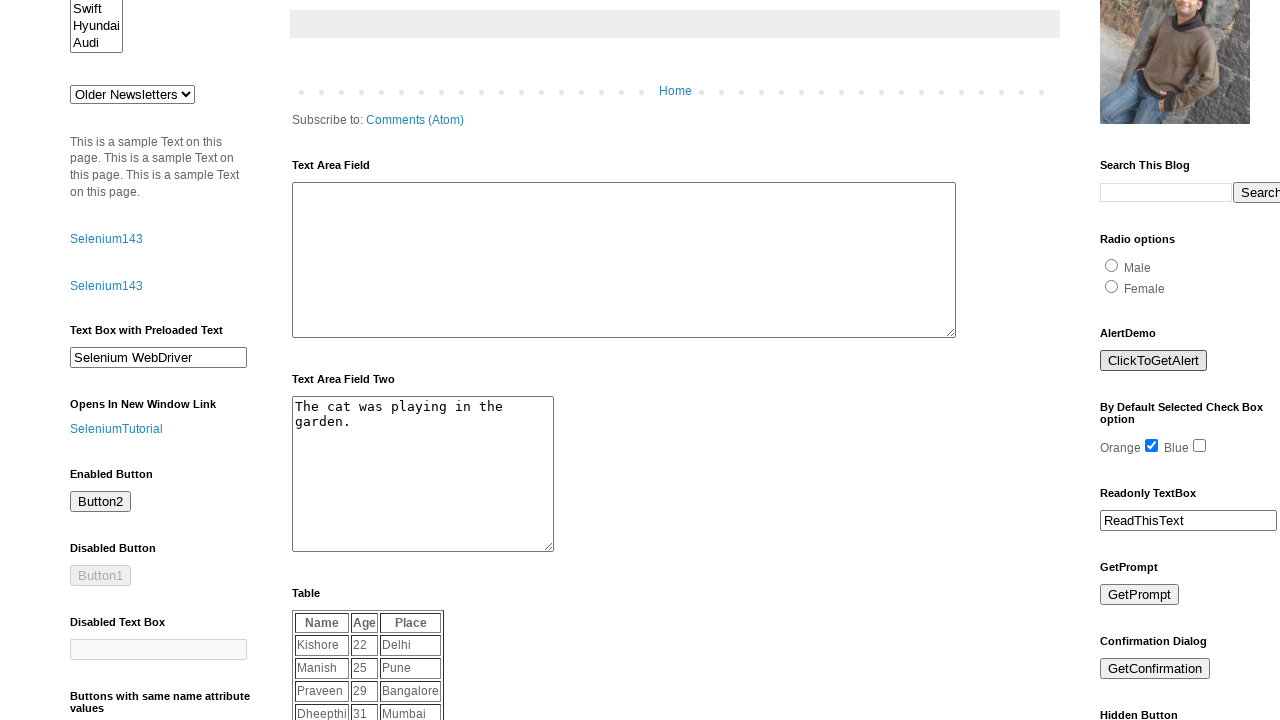

Selected 'doc 4' from single-select dropdown on #drop1
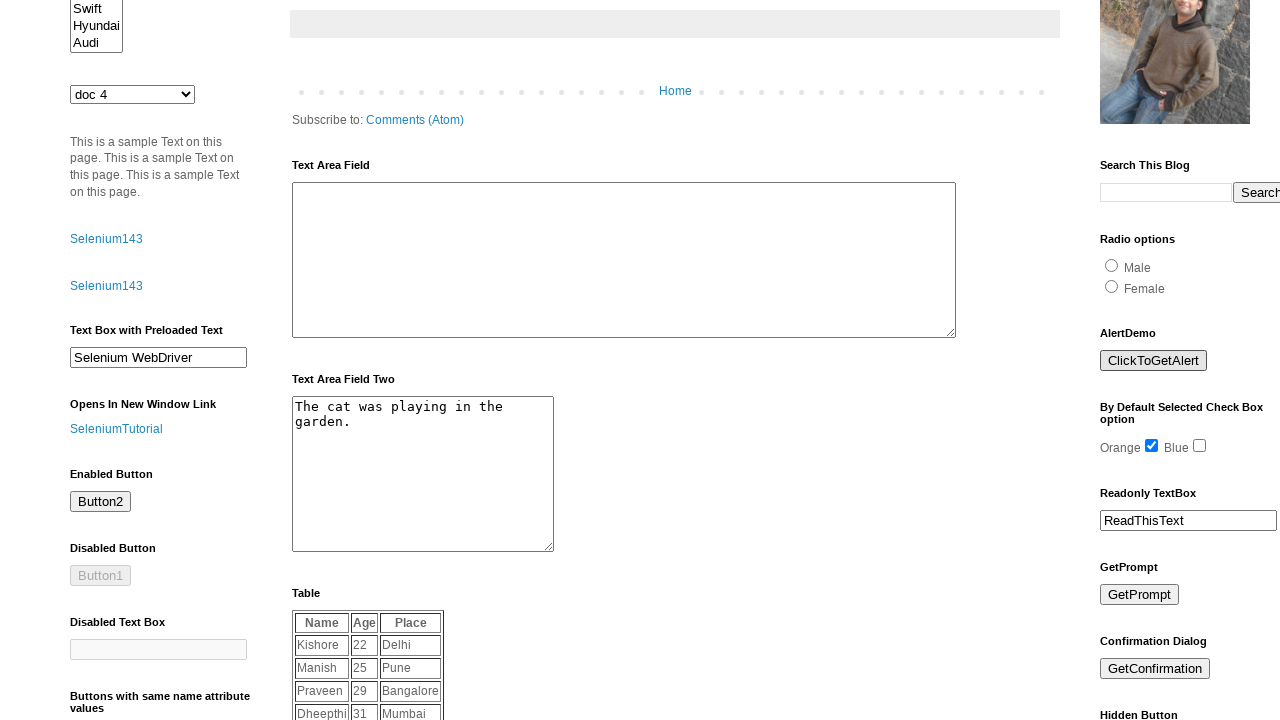

Selected third option (index 2) in multi-select dropdown on #multiselect1
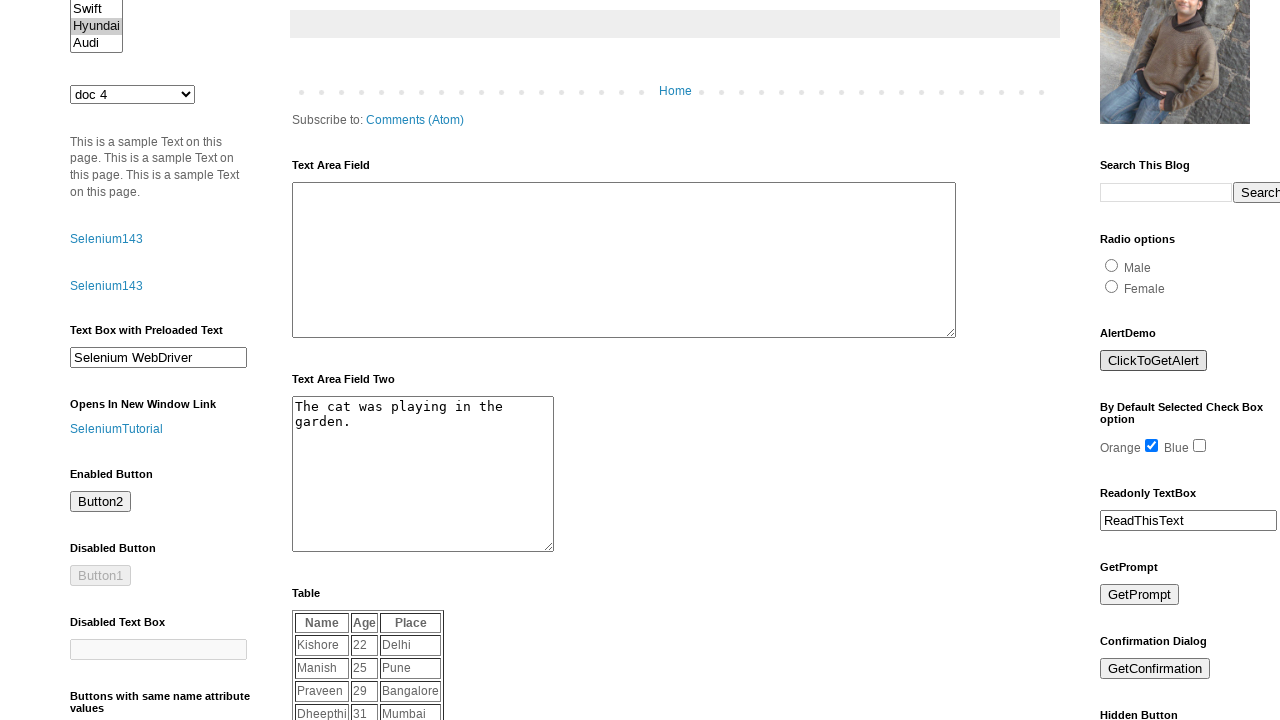

Selected 'Audi' in multi-select dropdown on #multiselect1
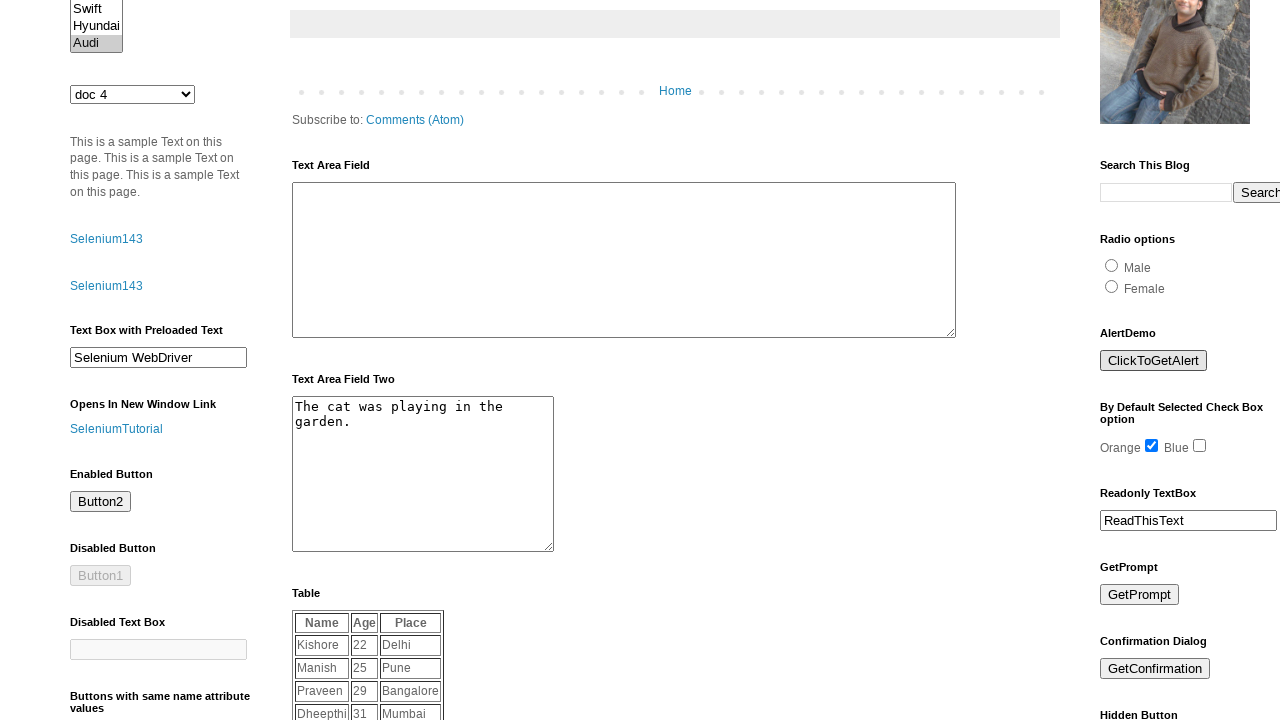

Deselected third option (index 2) in multi-select dropdown
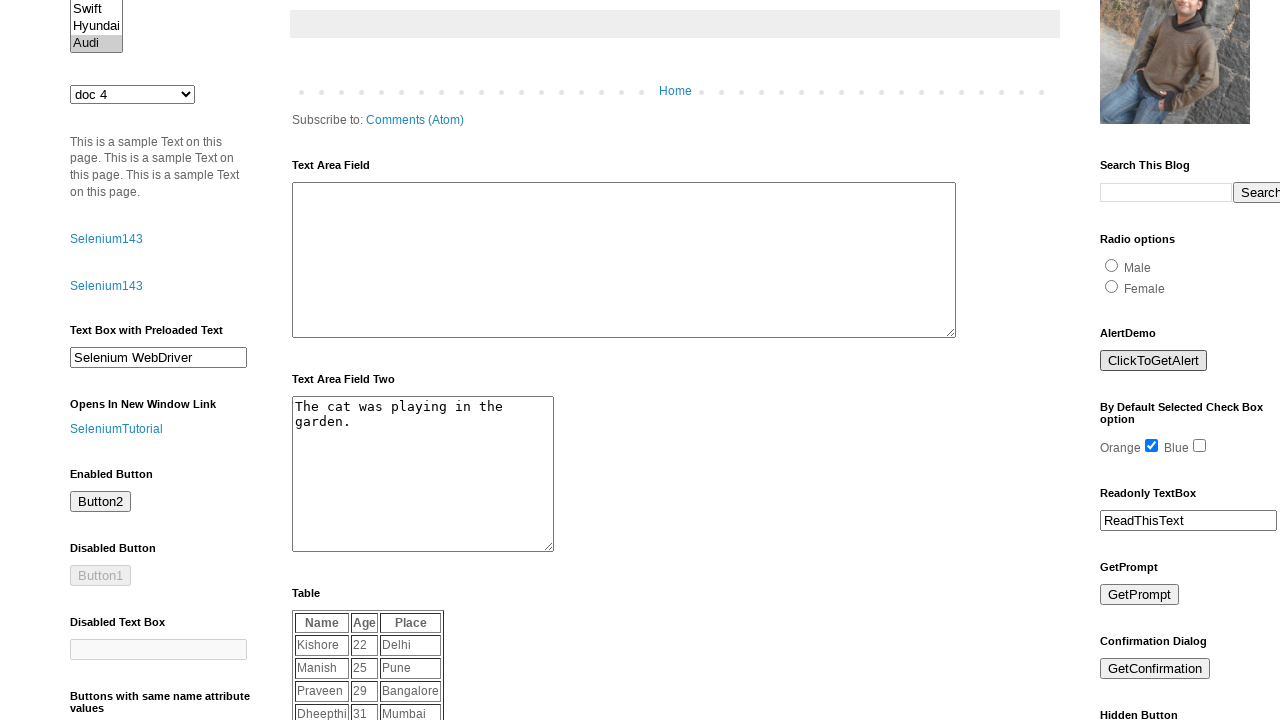

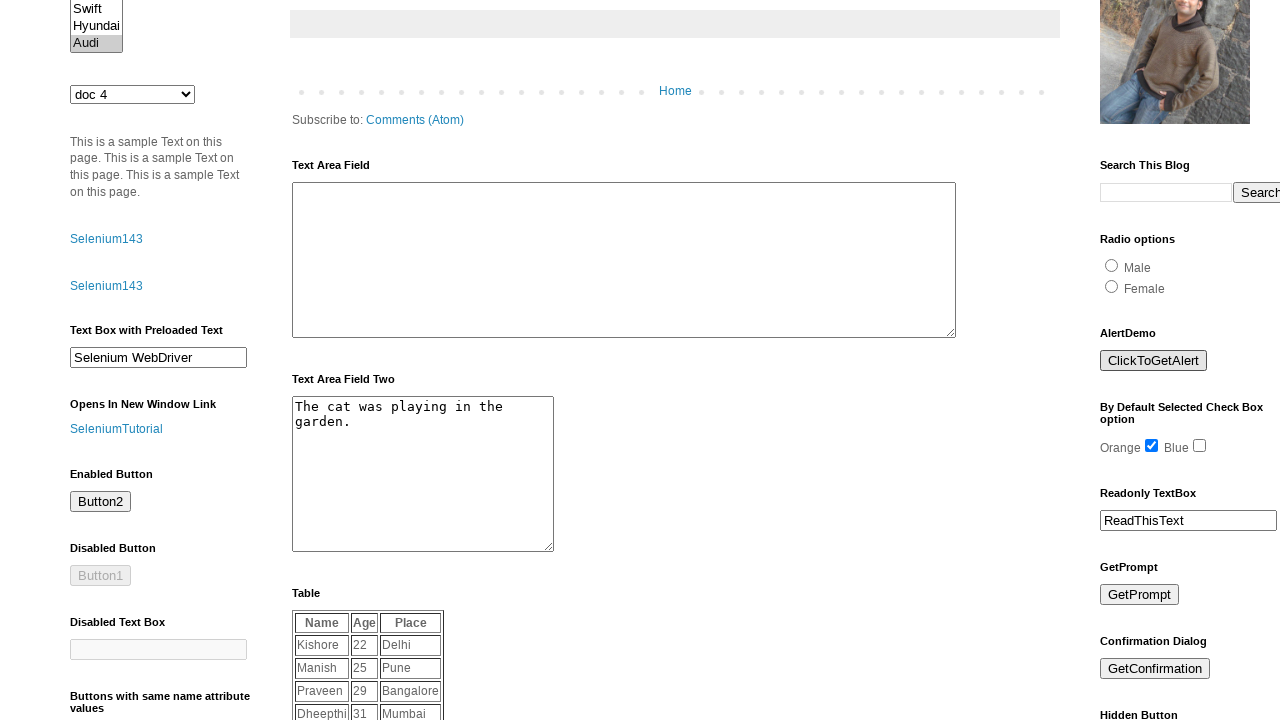